Tests multi-select functionality by selecting multiple options from a multi-select dropdown element

Starting URL: https://omayo.blogspot.com/

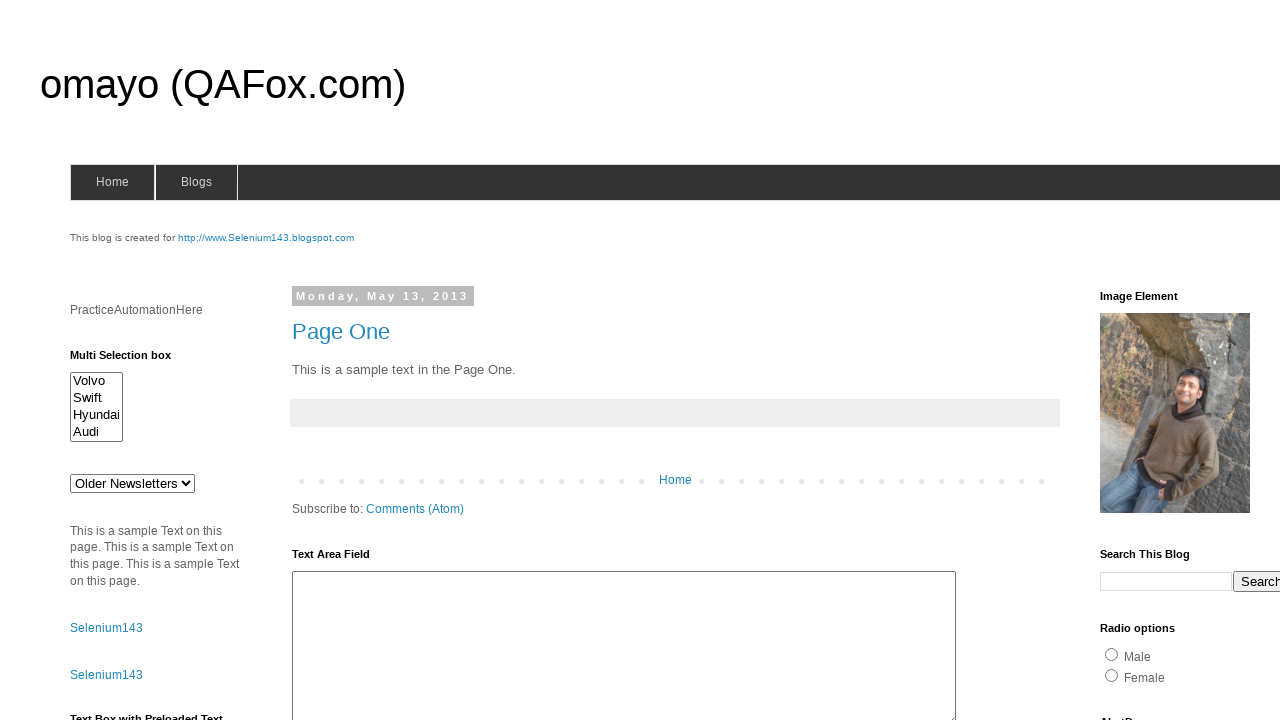

Waited for multi-select element to be available
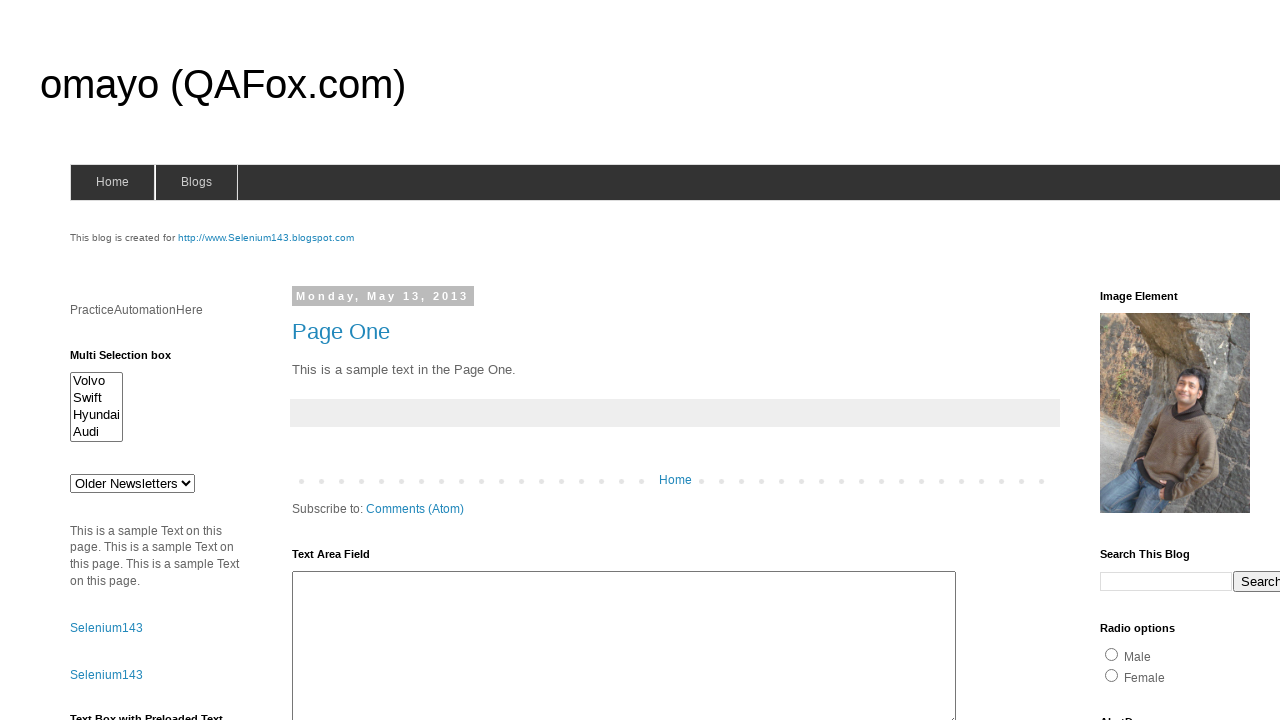

Selected multiple options from multi-select dropdown: volvox, swiftx, Hyundaix on select#multiselect1
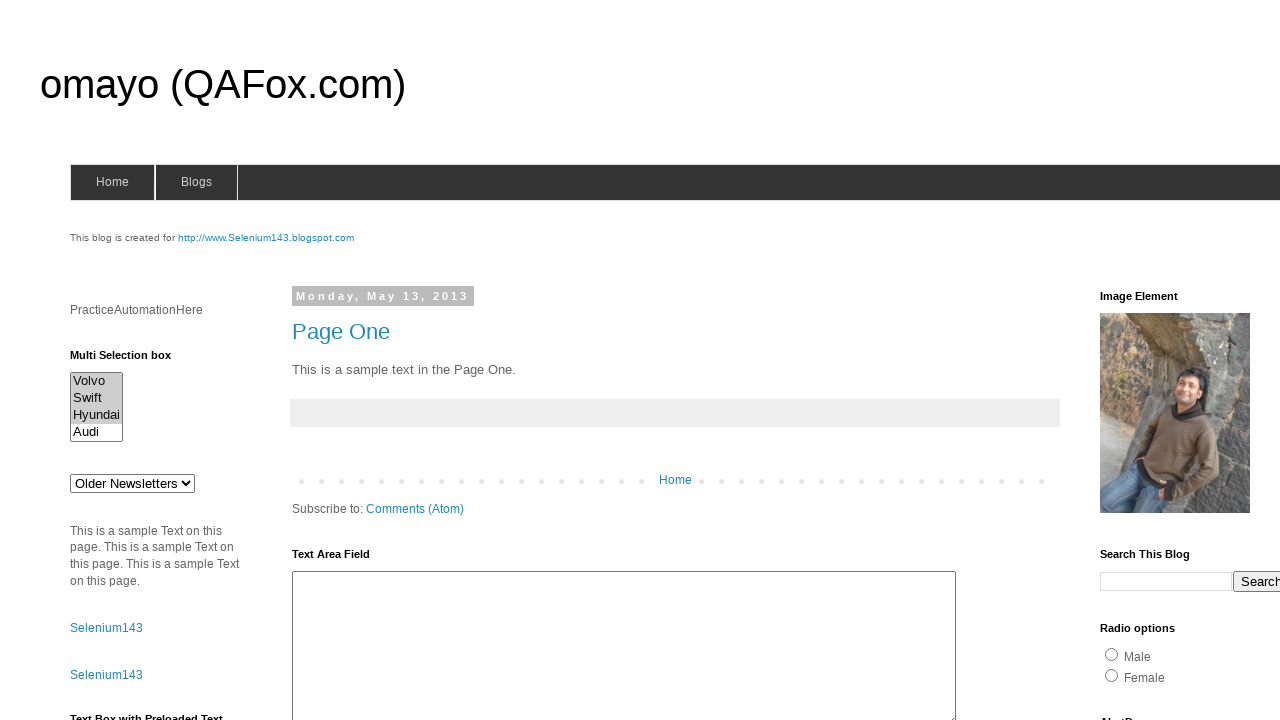

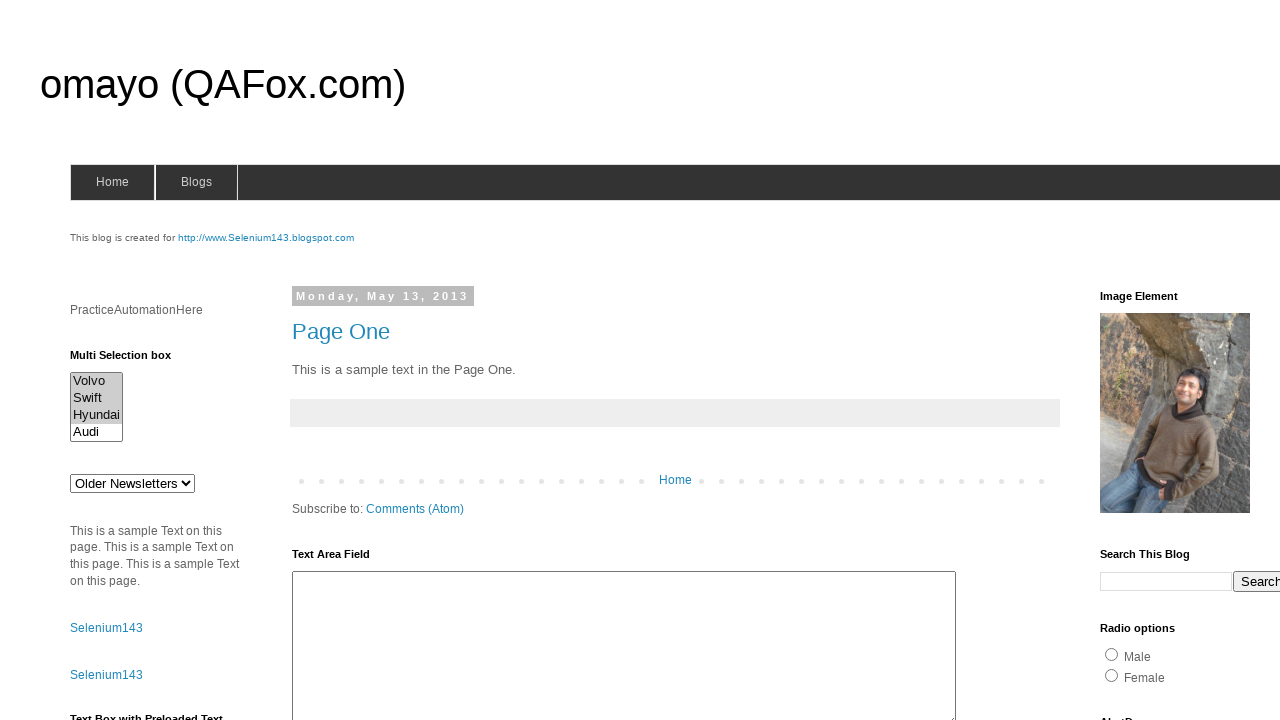